Navigates to the Selenium downloads page and clicks on a version download link to initiate a file download

Starting URL: https://selenium.dev/downloads/

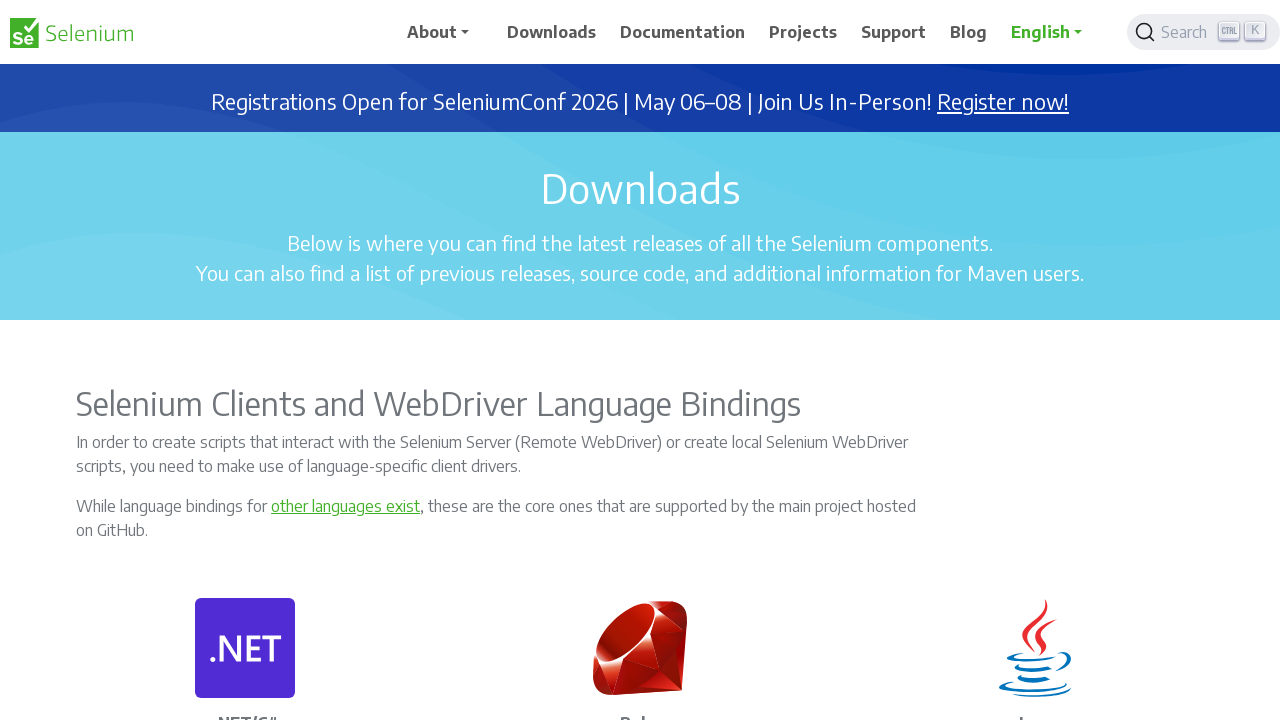

Navigated to Selenium downloads page
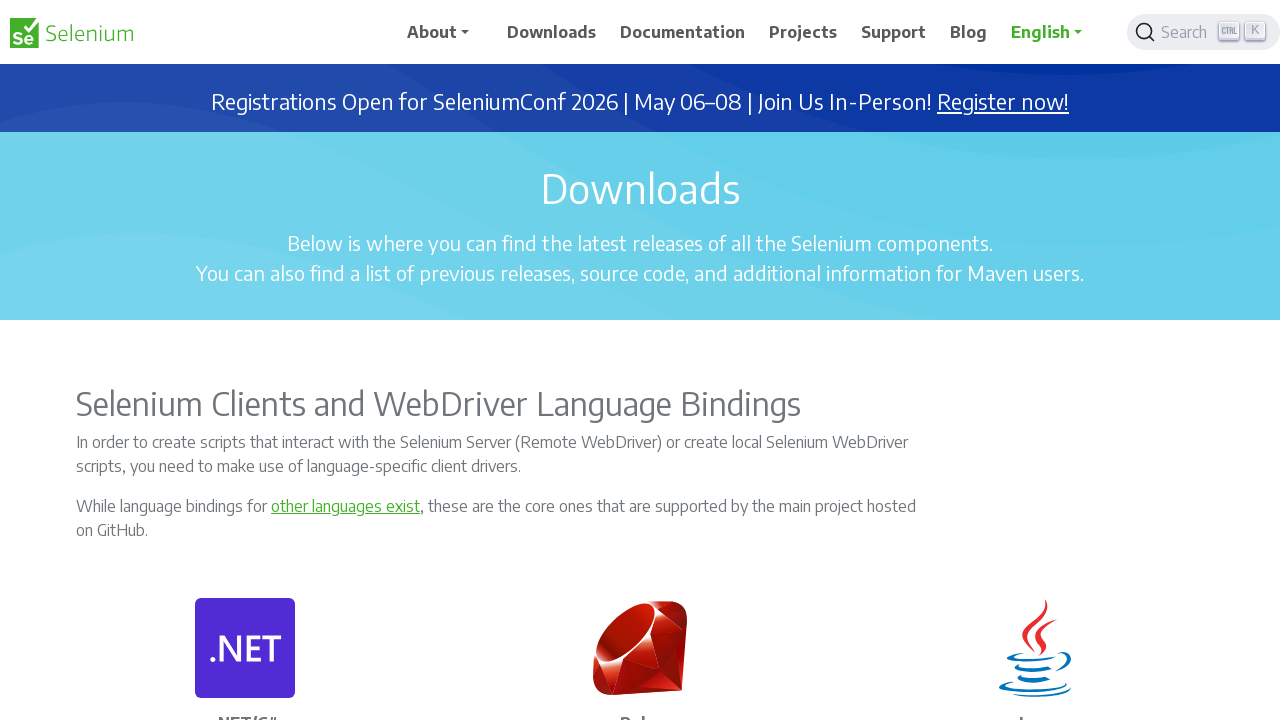

Waited for page to load completely
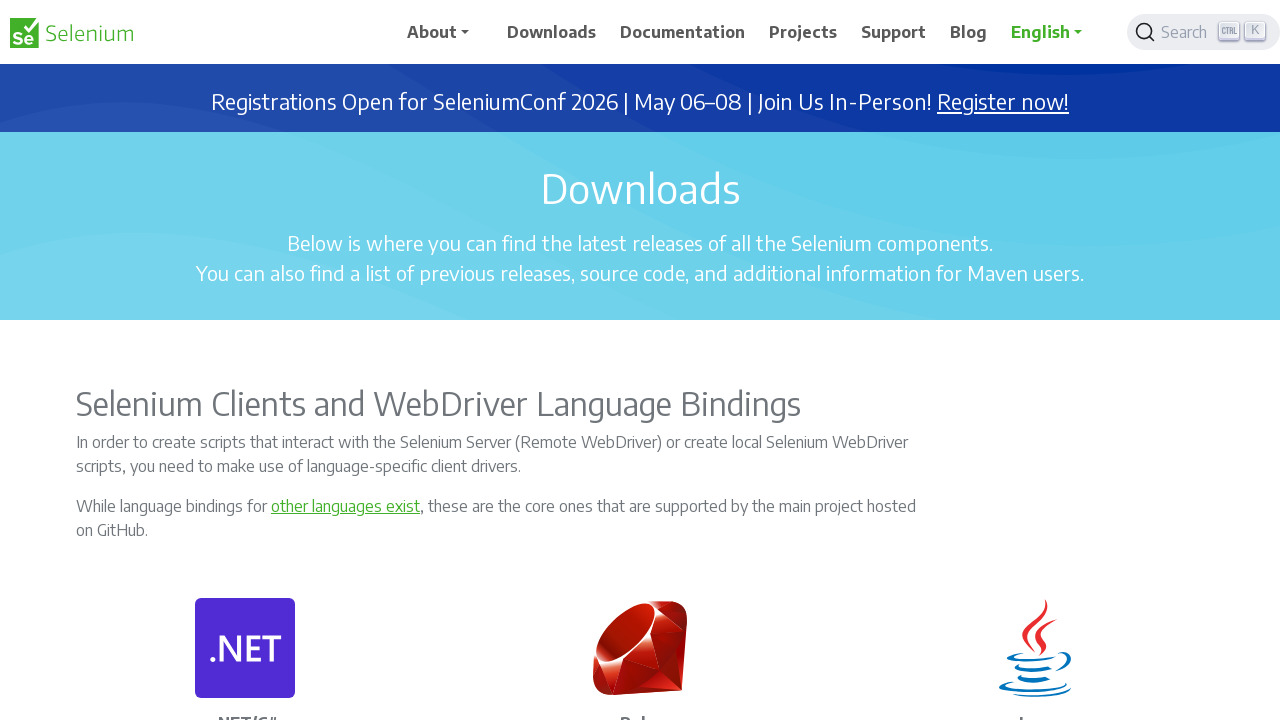

Clicked on download link to initiate file download at (552, 32) on a:has-text('Download')
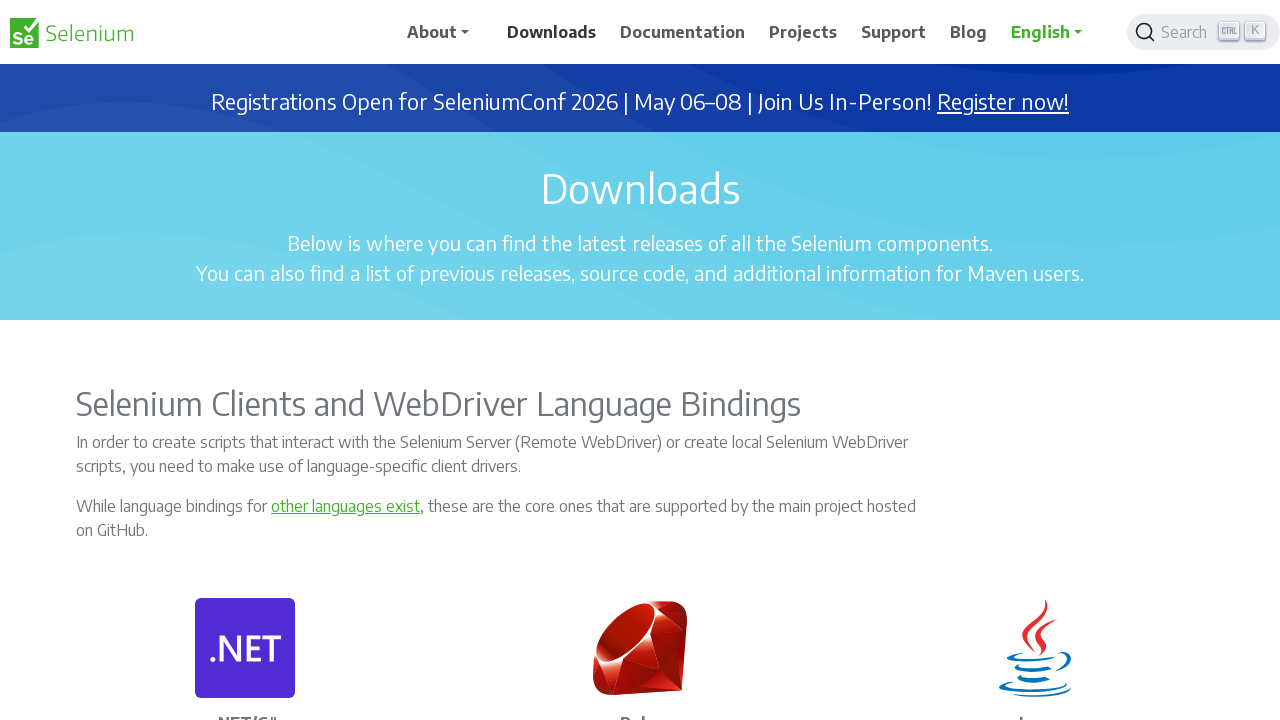

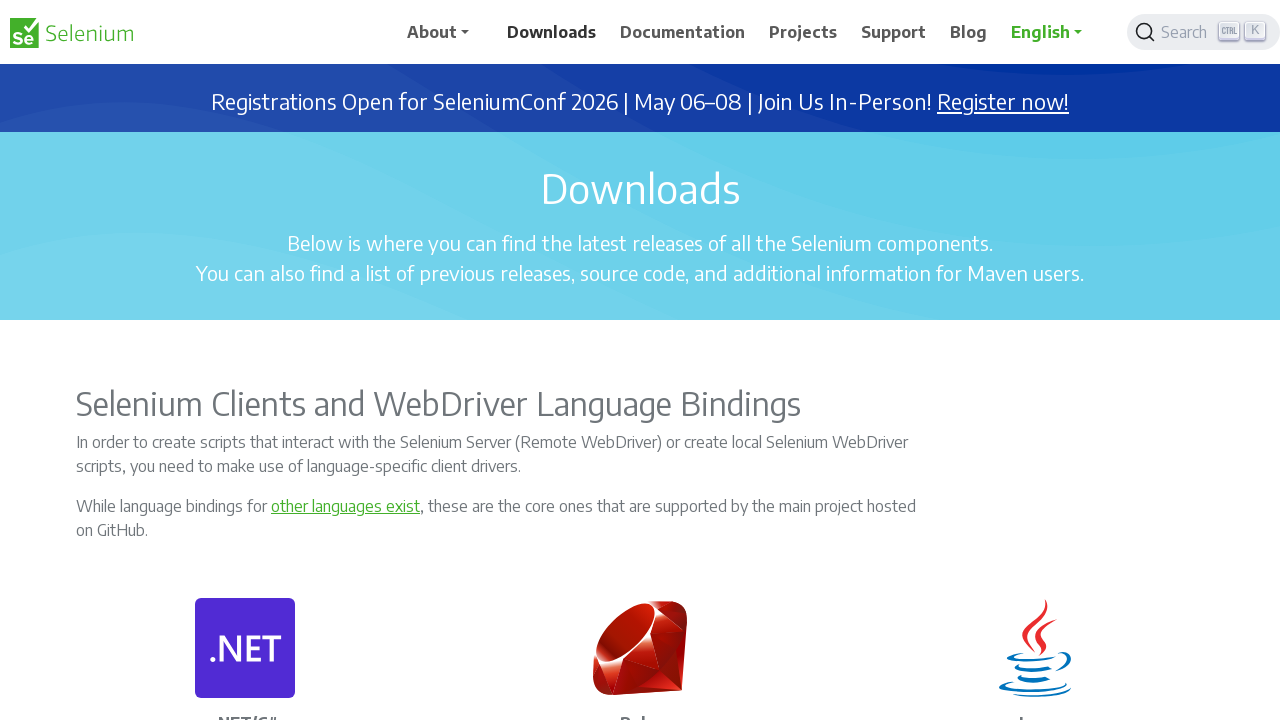